Tests completing a checkout process without login by filling in order details (name, country, city, credit card, month, year) and completing the purchase, then verifying the thank you message appears.

Starting URL: https://www.demoblaze.com/cart.html

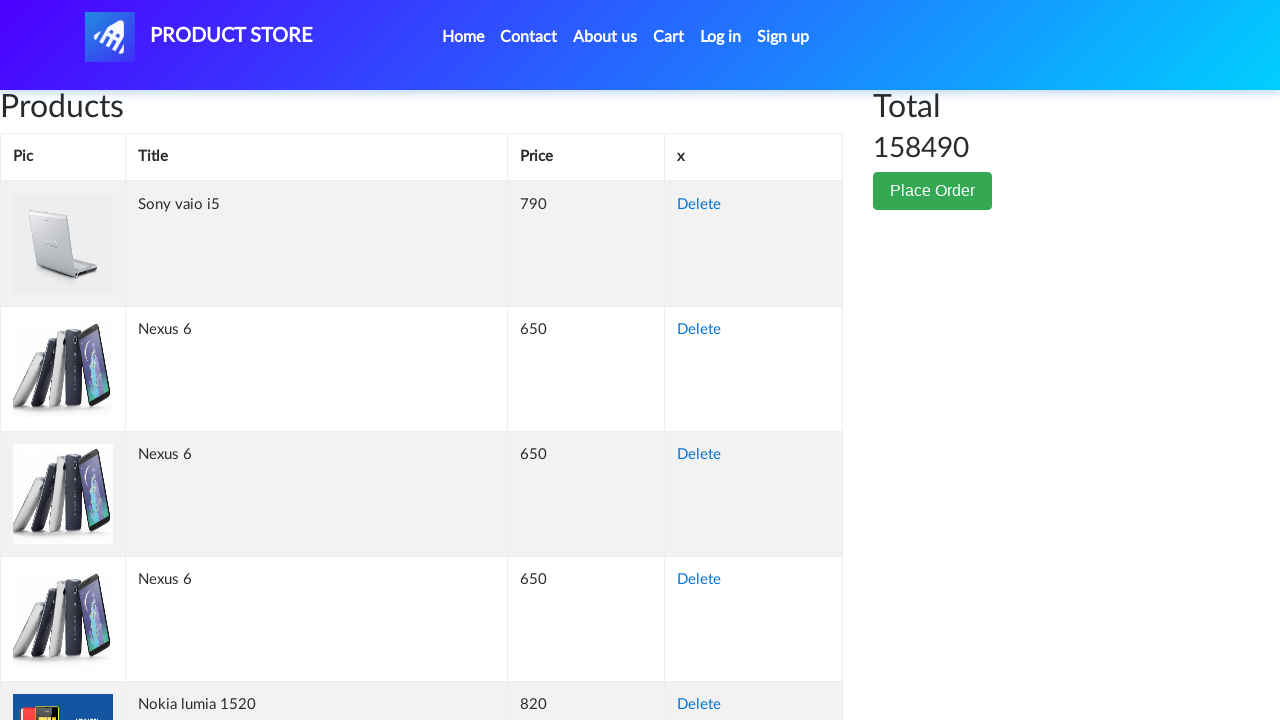

Clicked Place Order button at (933, 191) on button:has-text('Place Order')
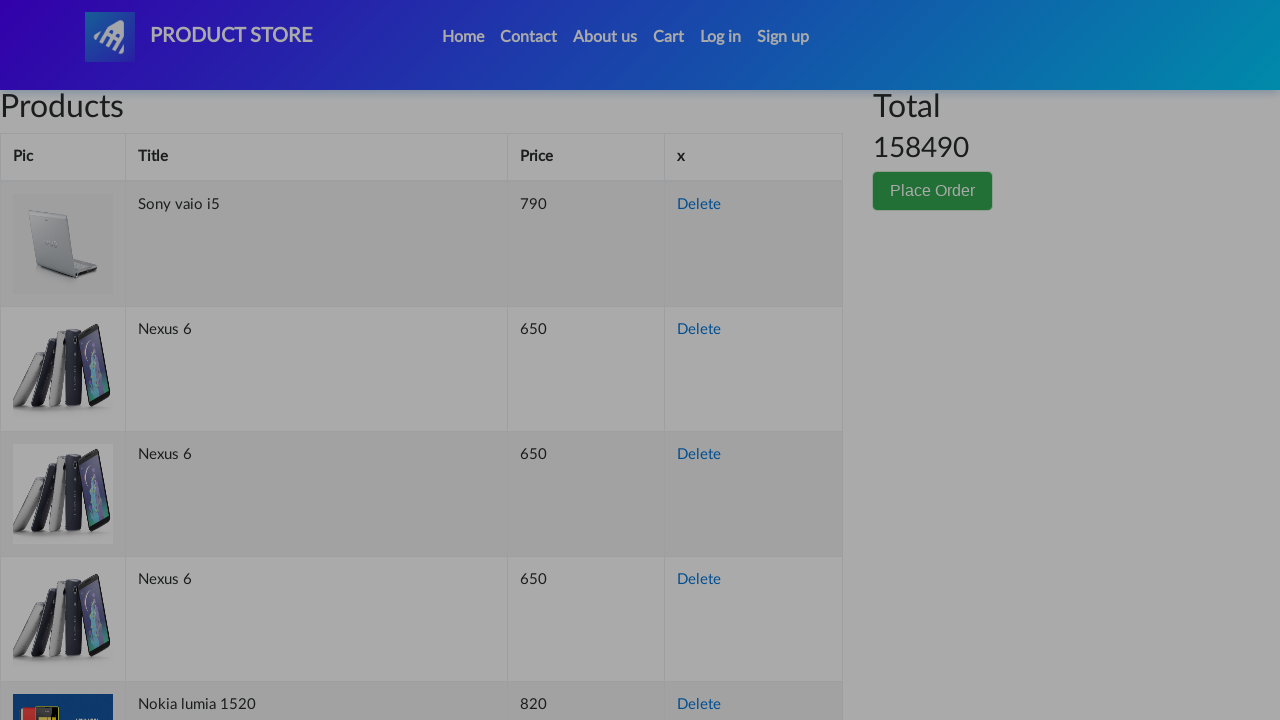

Order form loaded - name field visible
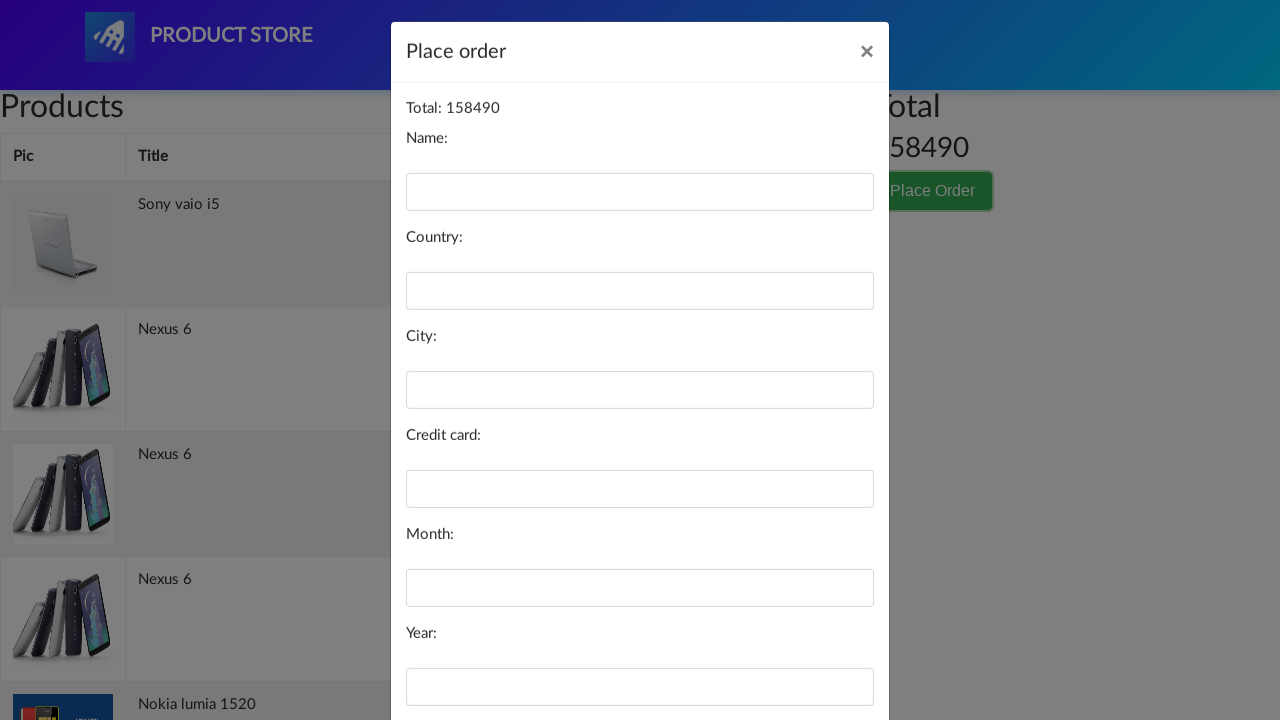

Filled name field with 'Suneel Verma' on #name
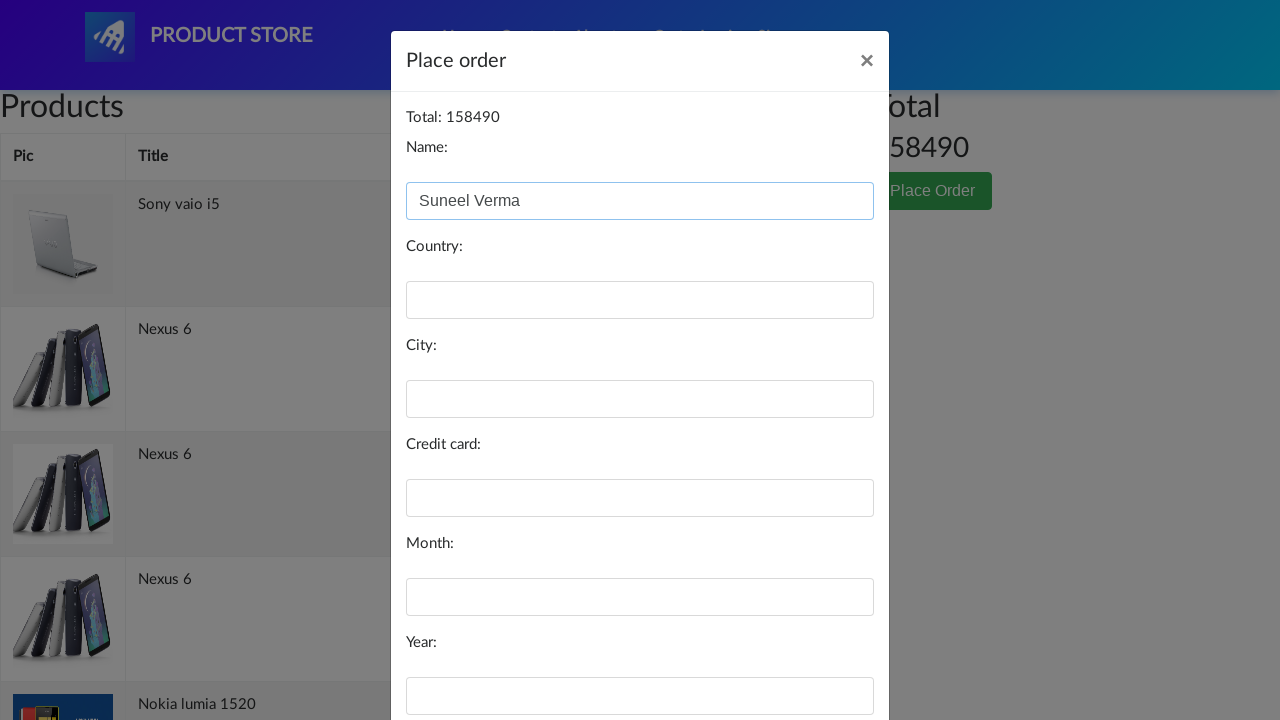

Filled country field with 'India' on #country
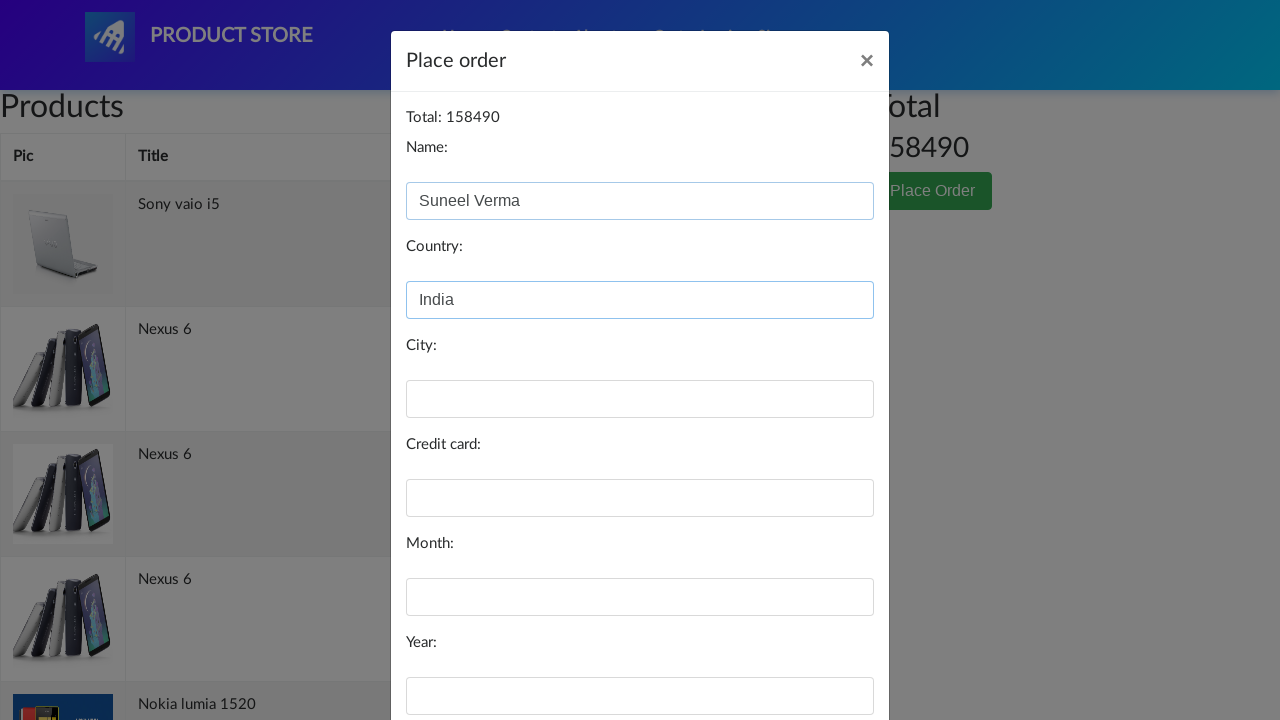

Filled city field with 'Ayodhya' on #city
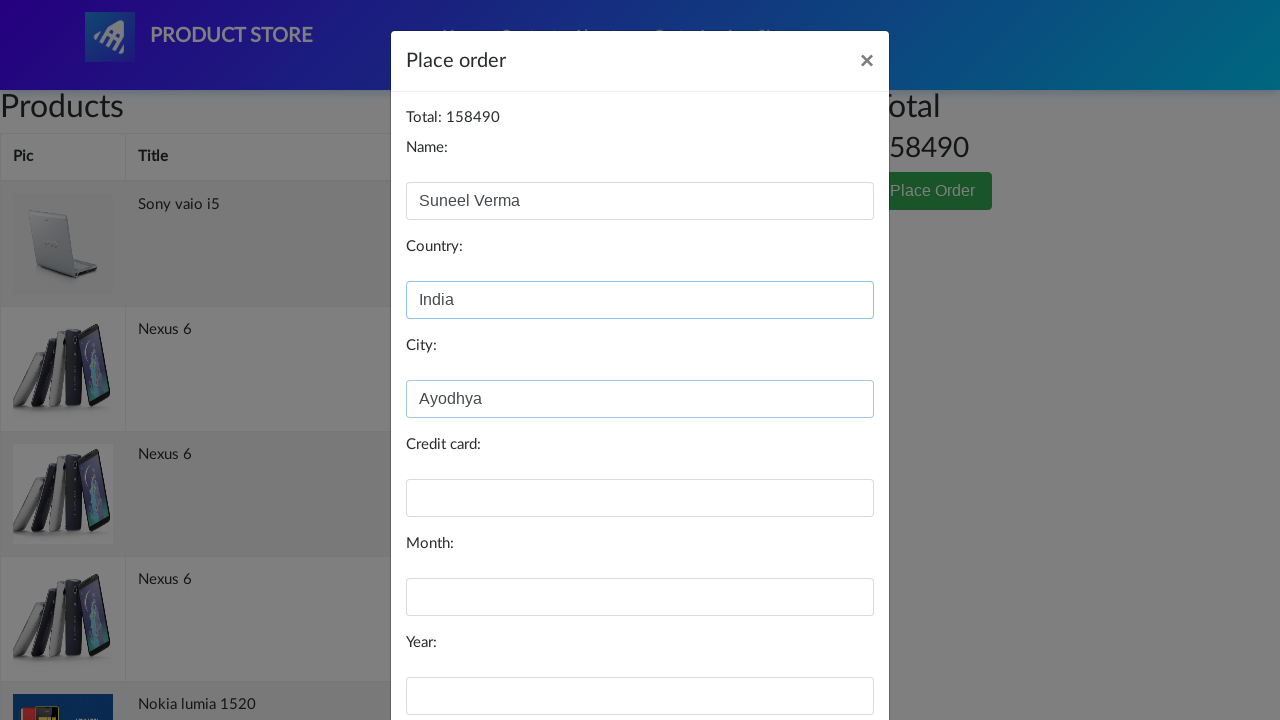

Filled credit card field with '1111 2222 3333' on #card
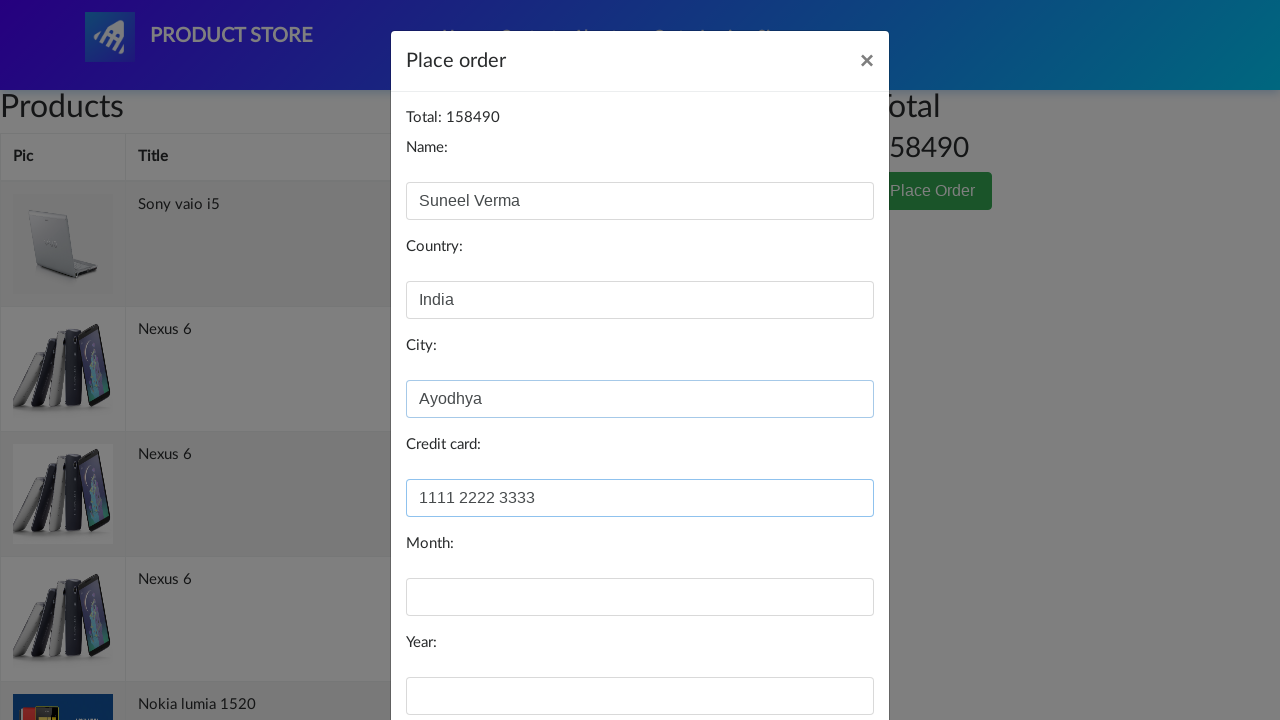

Filled month field with '06' on #month
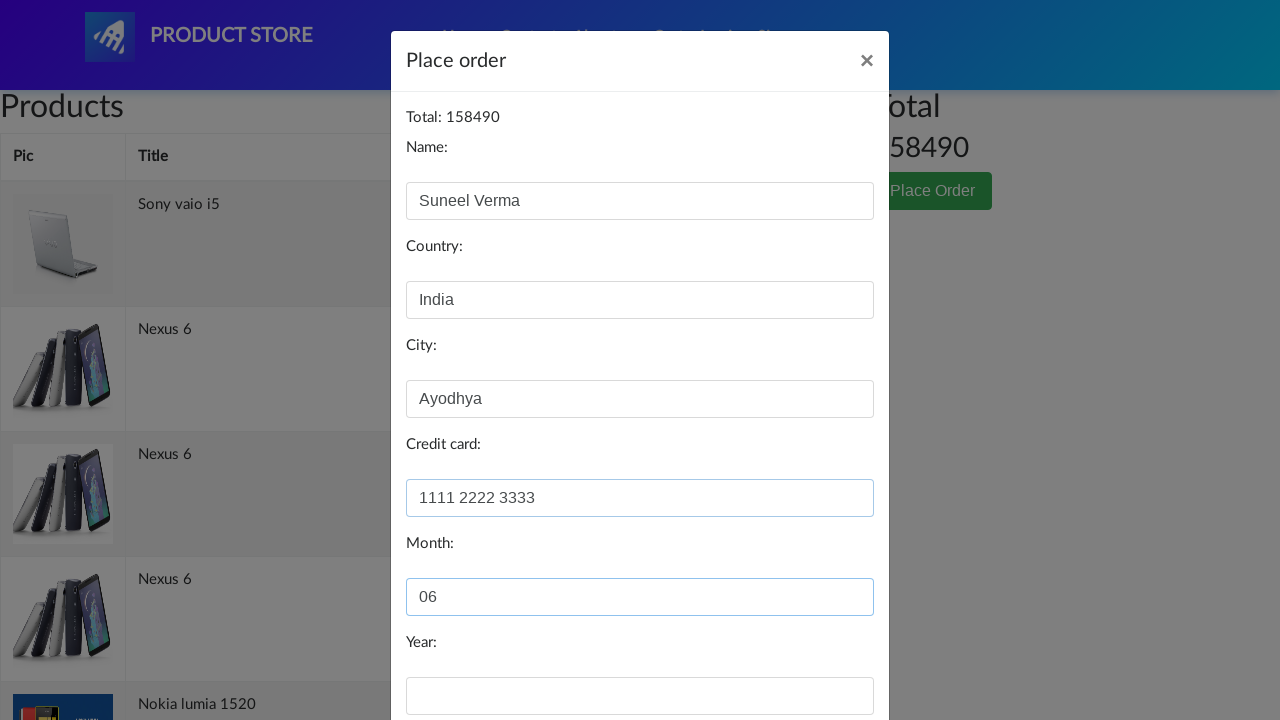

Filled year field with '2024' on #year
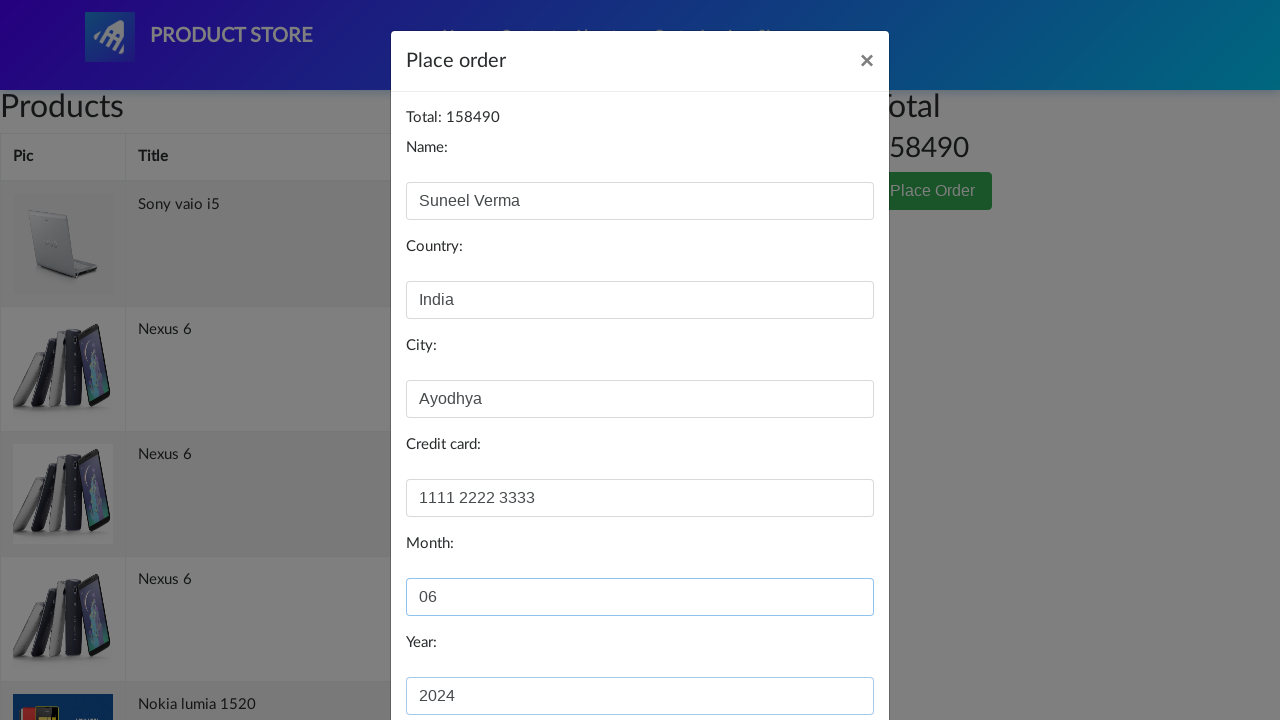

Clicked Purchase button to complete checkout at (823, 655) on button:has-text('Purchase')
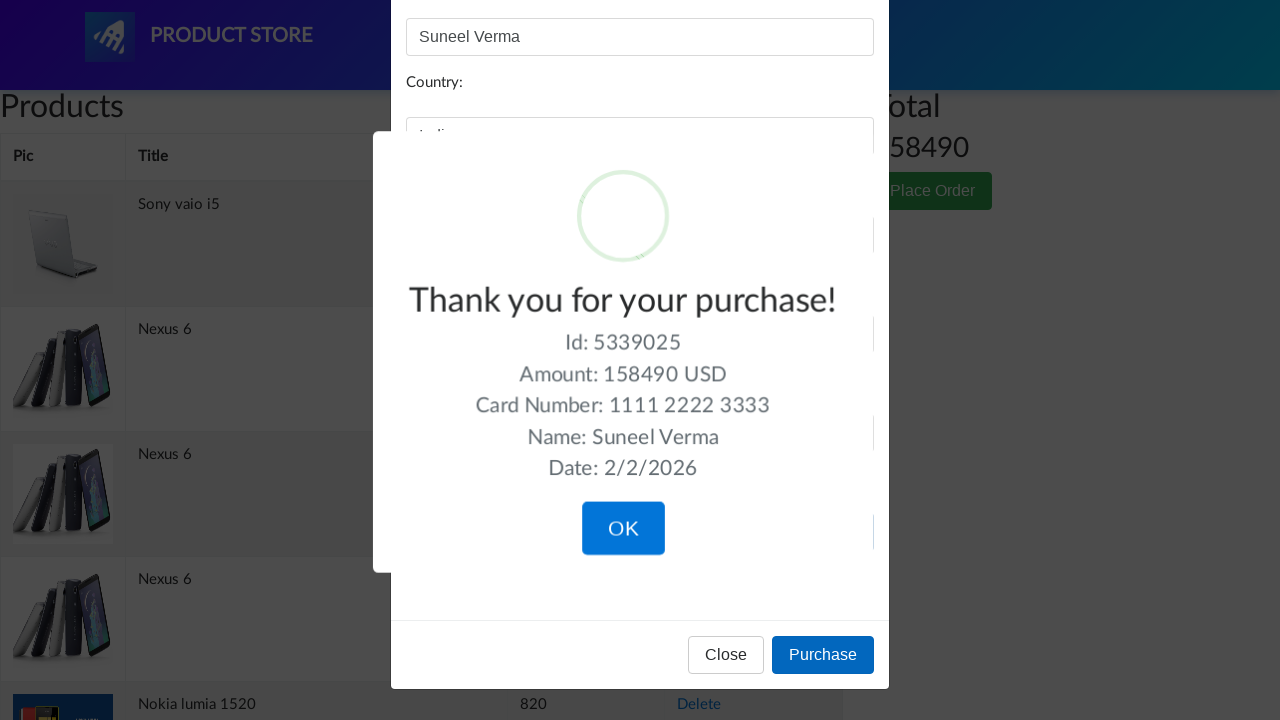

Thank you for your purchase message appeared
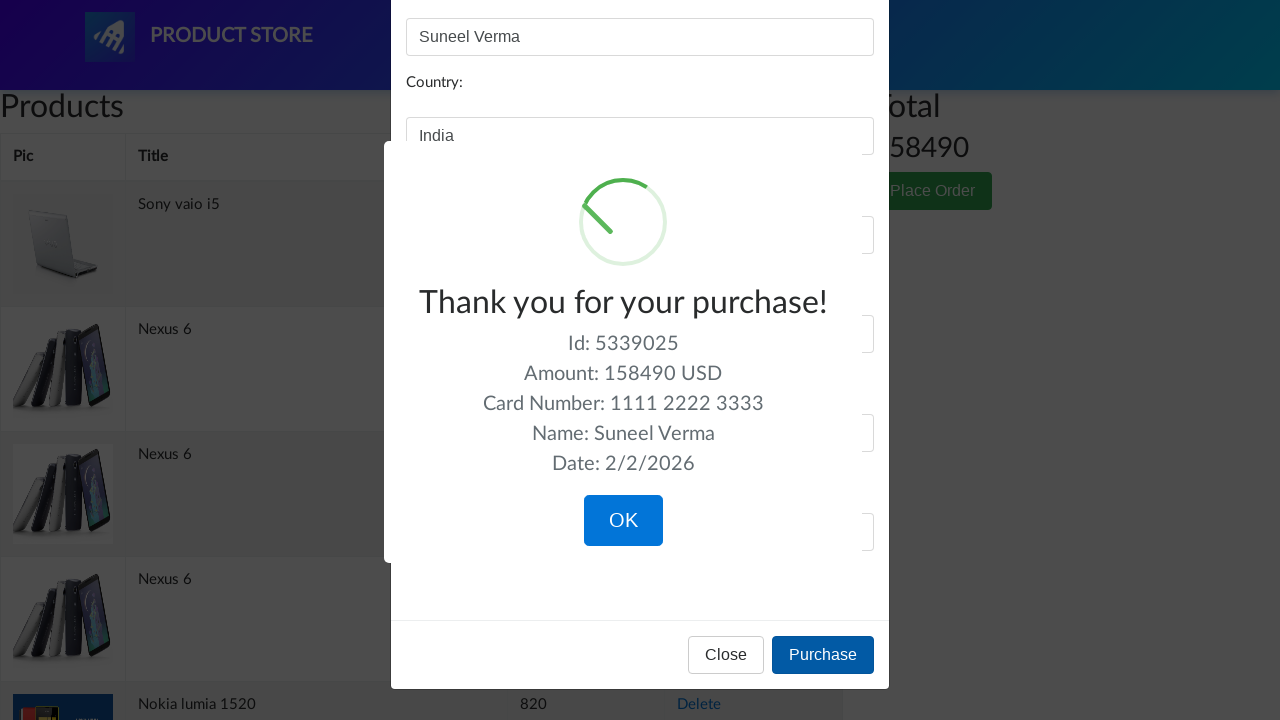

Clicked OK button to close success dialog at (623, 521) on button:has-text('OK')
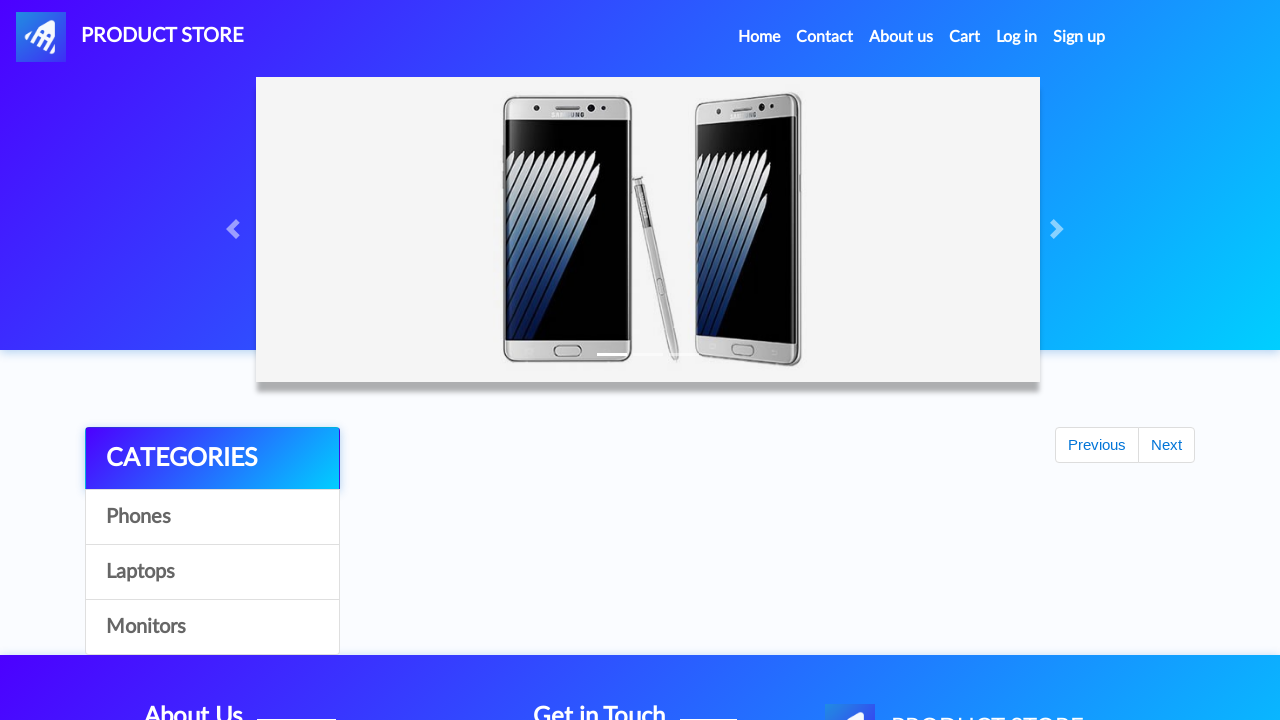

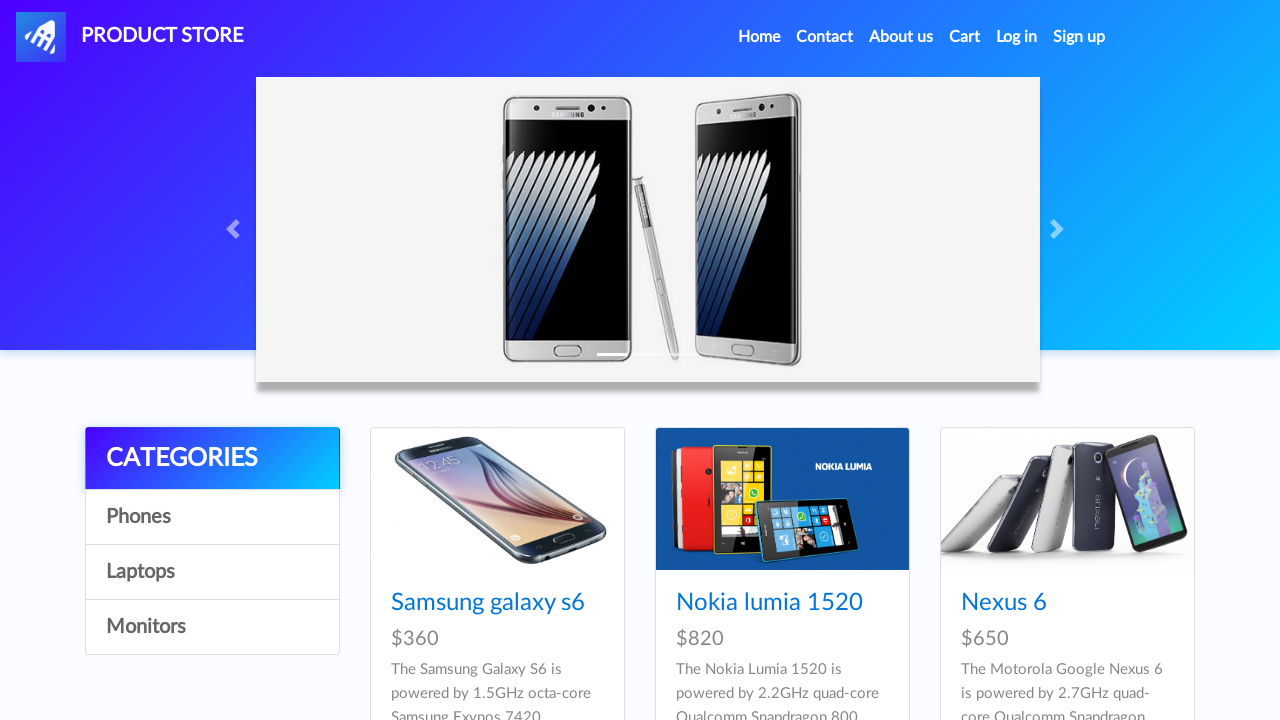